Tests dynamic element interaction on Fox News website by waiting for and clicking on a news link

Starting URL: https://foxnews.com

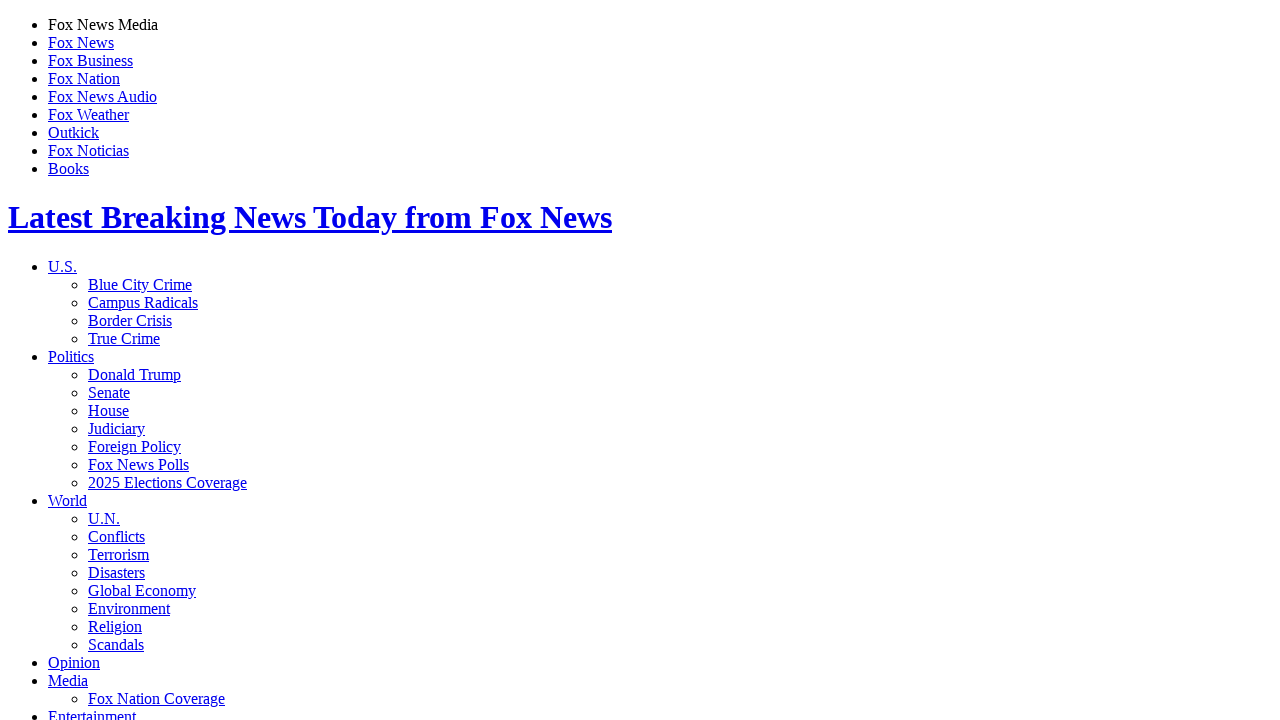

Waited for Trump news link to become visible (20s timeout)
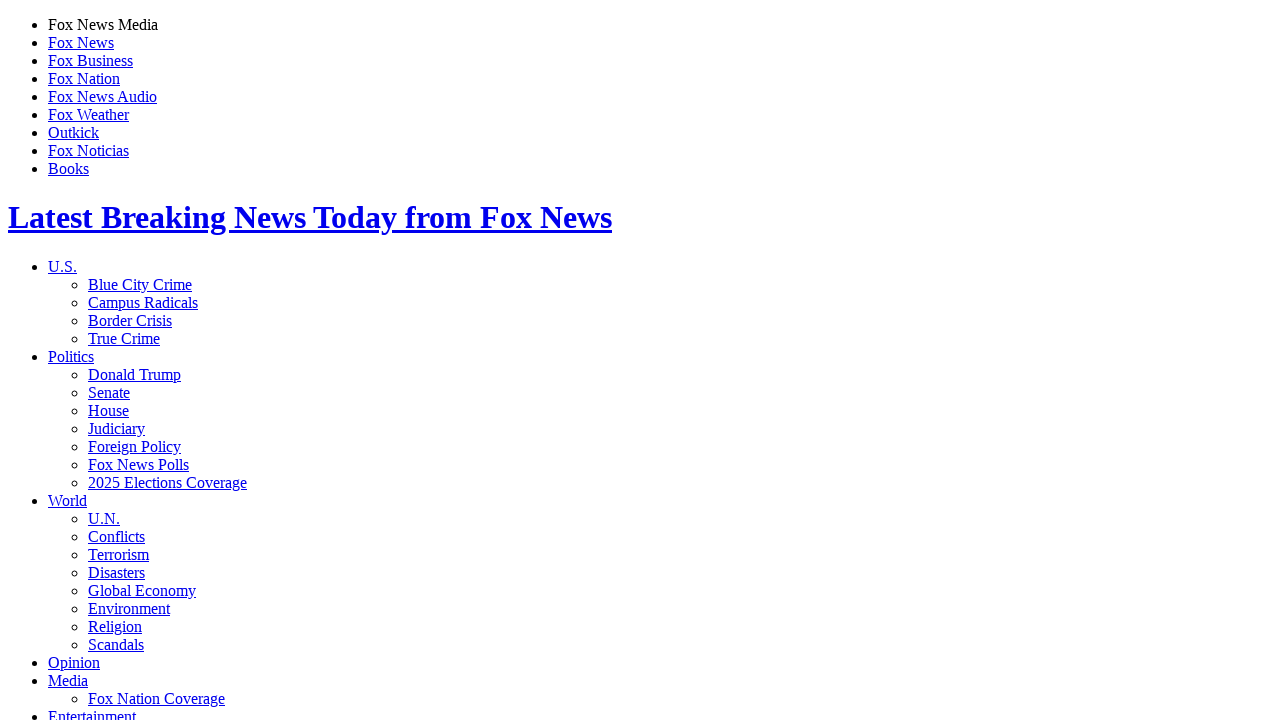

Clicked on Trump news link at (134, 374) on a:has-text('Trump')
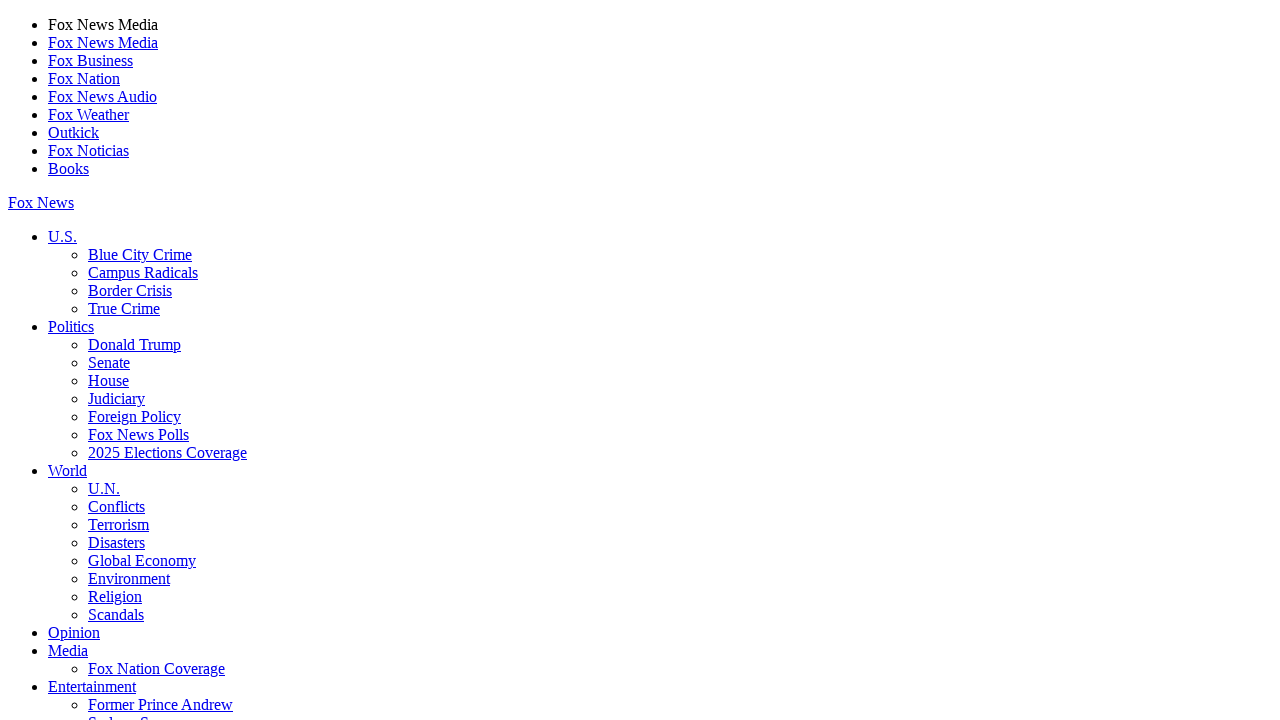

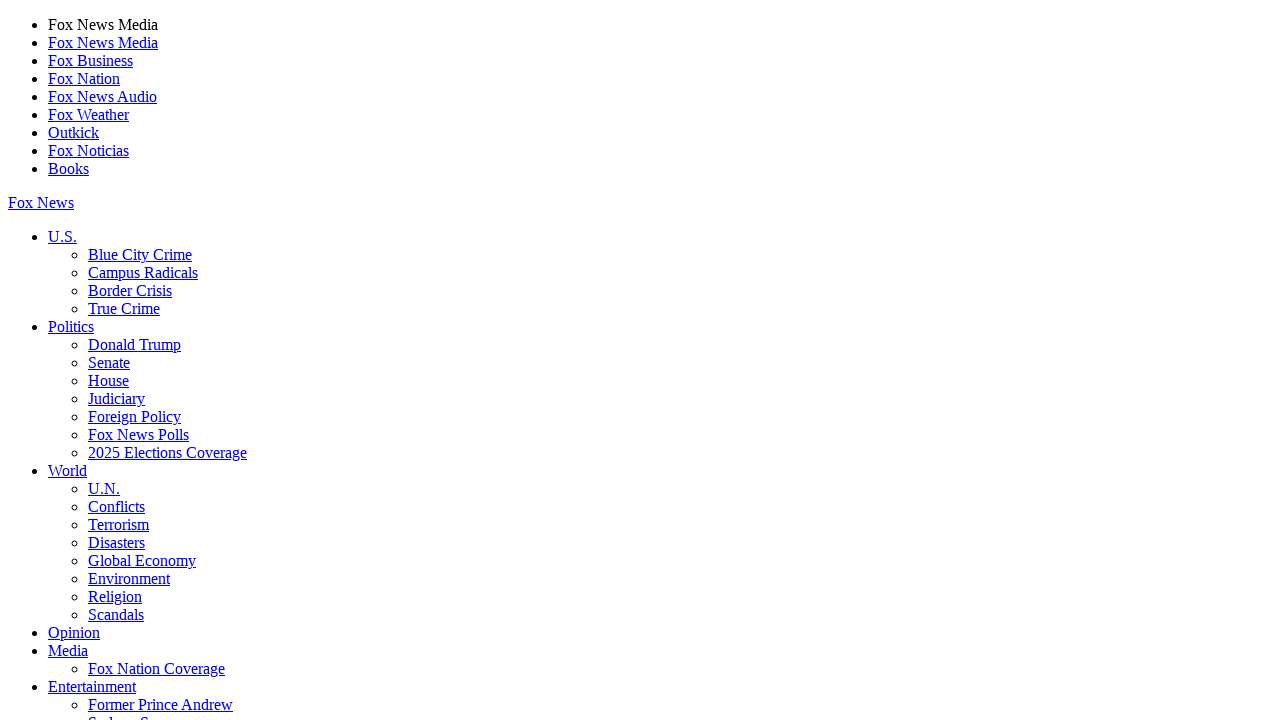